Tests jQuery UI custom dropdown menus by selecting different options from speed, files, number, and salutation dropdowns and verifying the selections are displayed correctly.

Starting URL: https://jqueryui.com/resources/demos/selectmenu/default.html

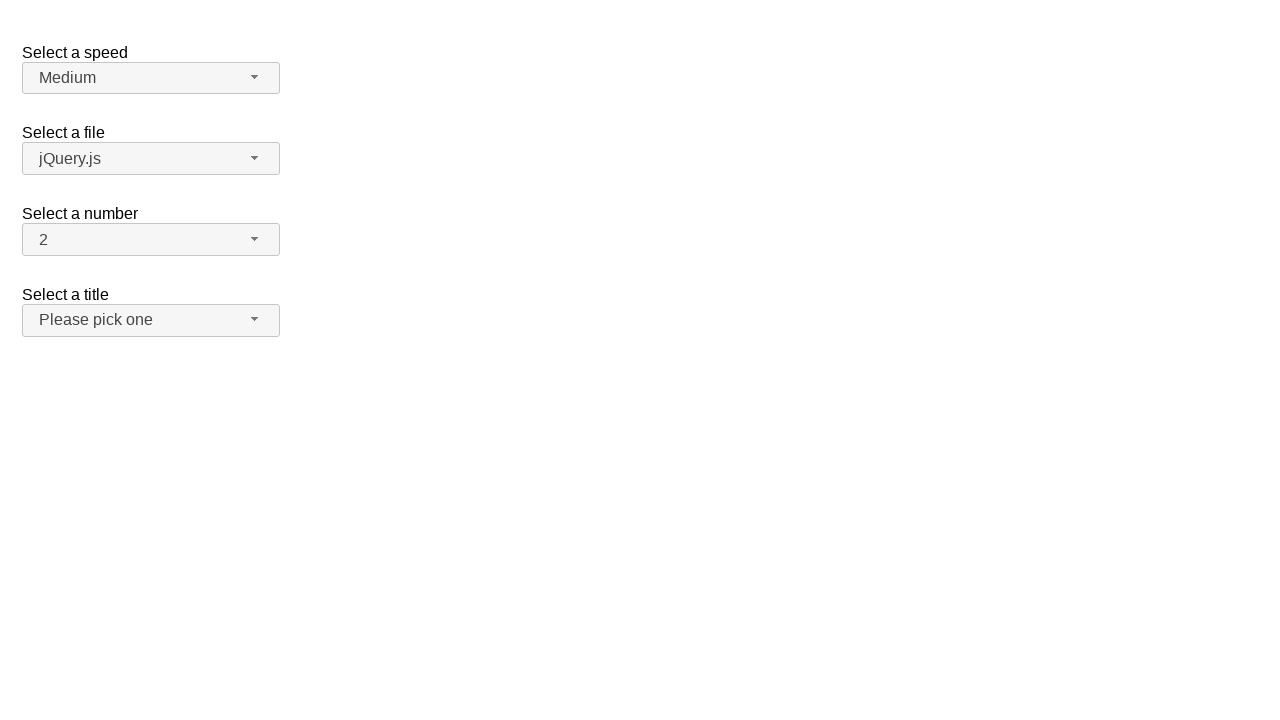

Clicked speed dropdown button at (151, 78) on span#speed-button
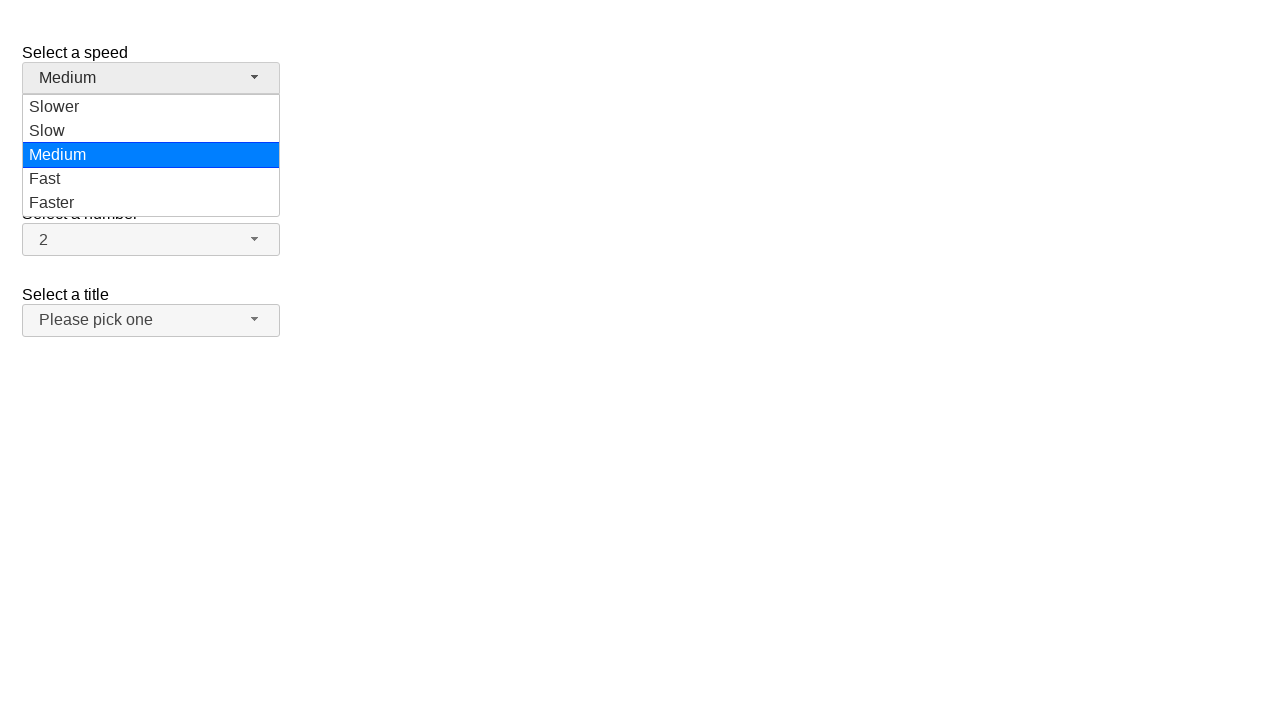

Speed dropdown menu loaded
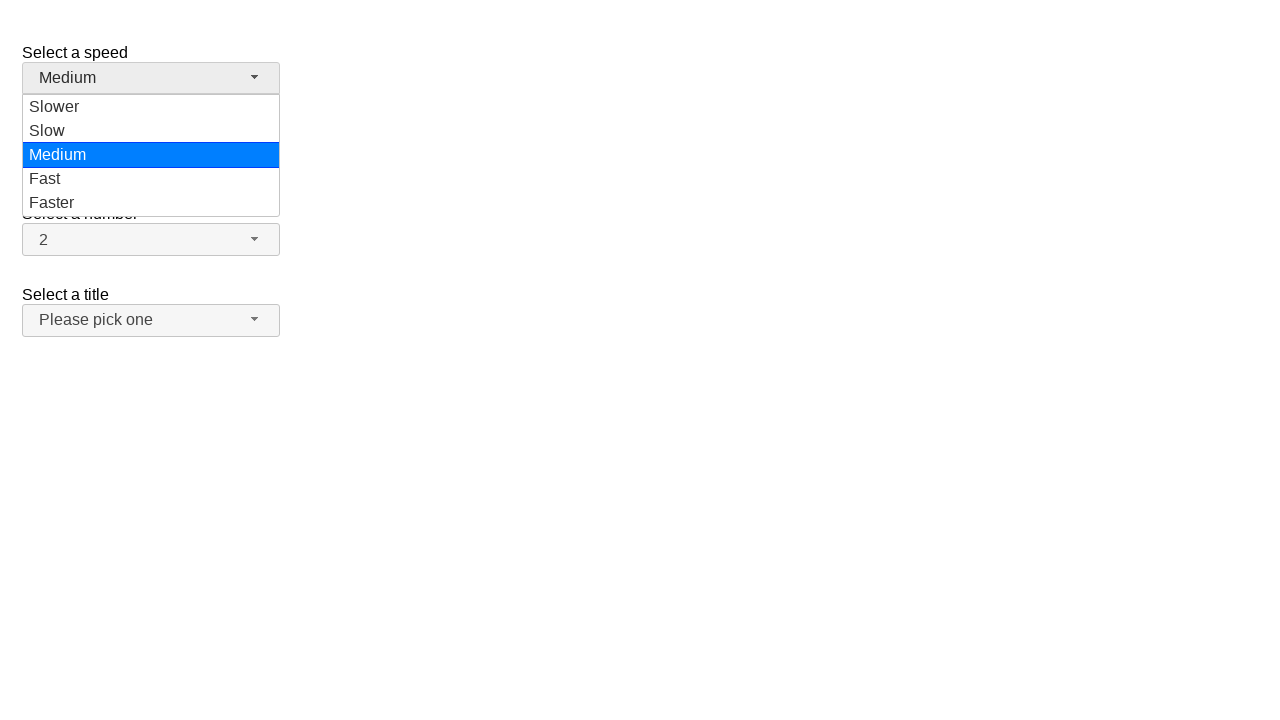

Selected 'Slower' option from speed dropdown at (151, 107) on ul#speed-menu div:has-text('Slower')
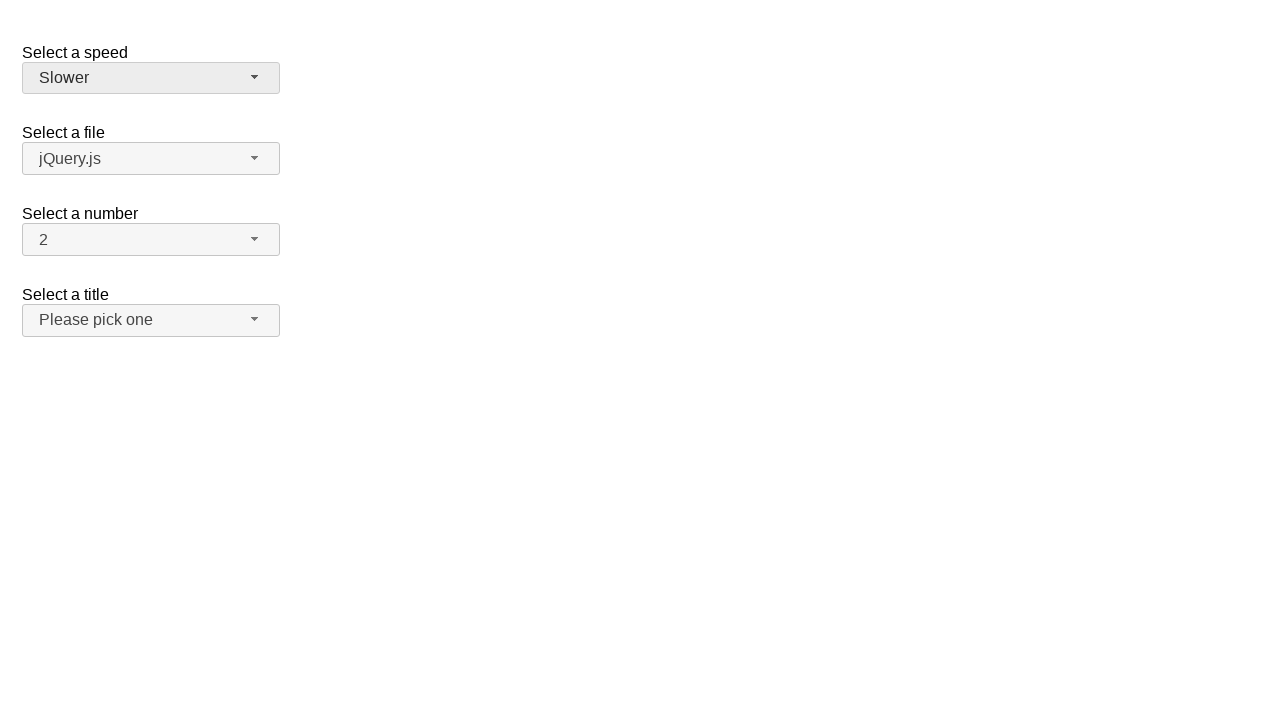

Verified 'Slower' was selected in speed dropdown
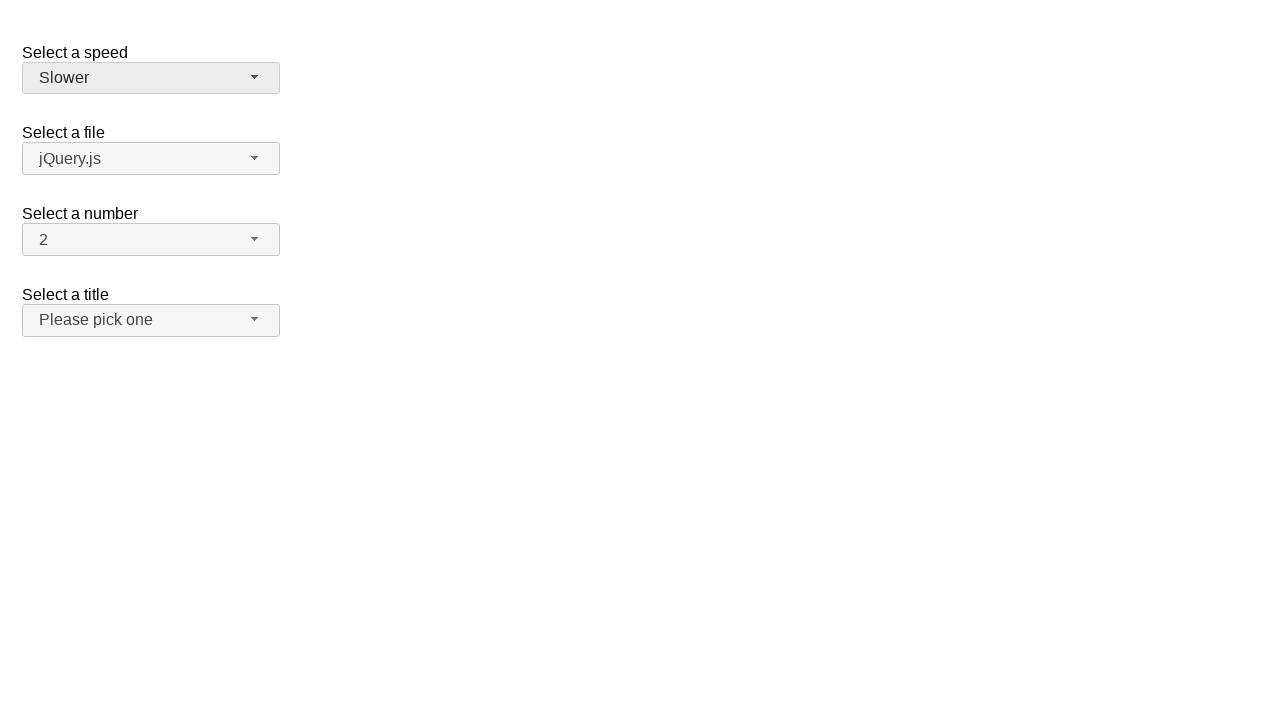

Clicked files dropdown button at (151, 159) on span#files-button
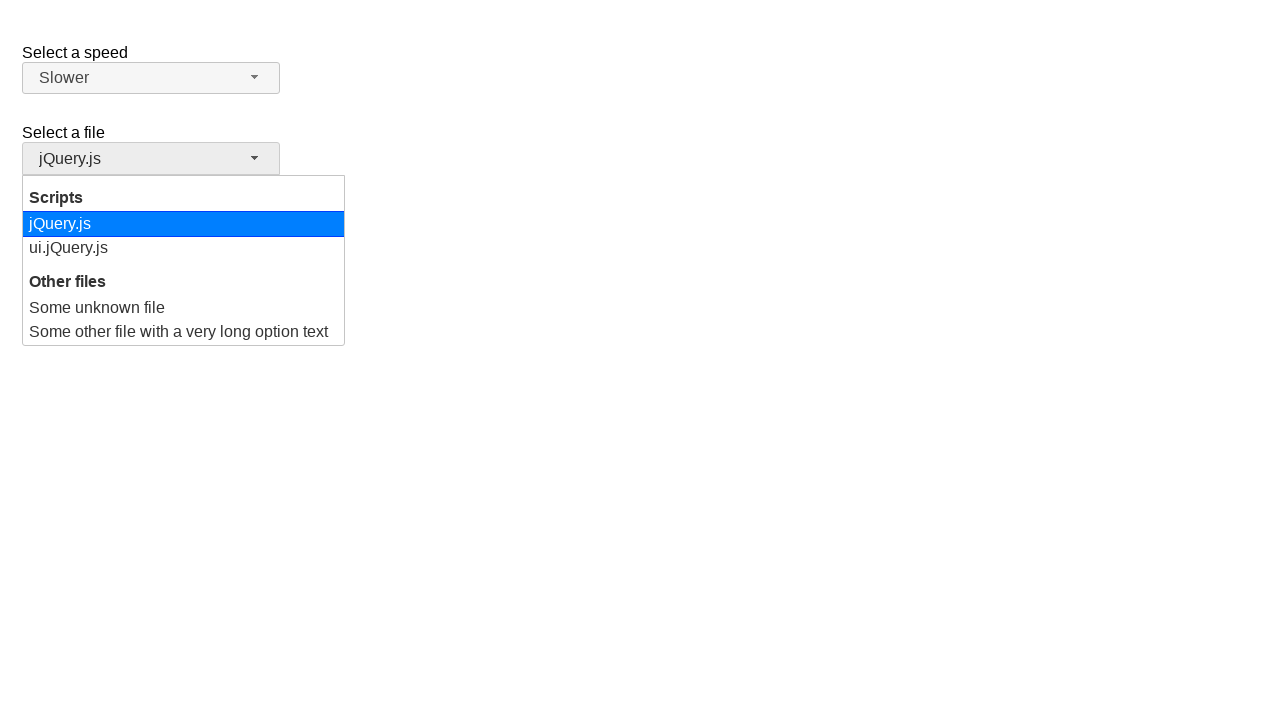

Files dropdown menu loaded
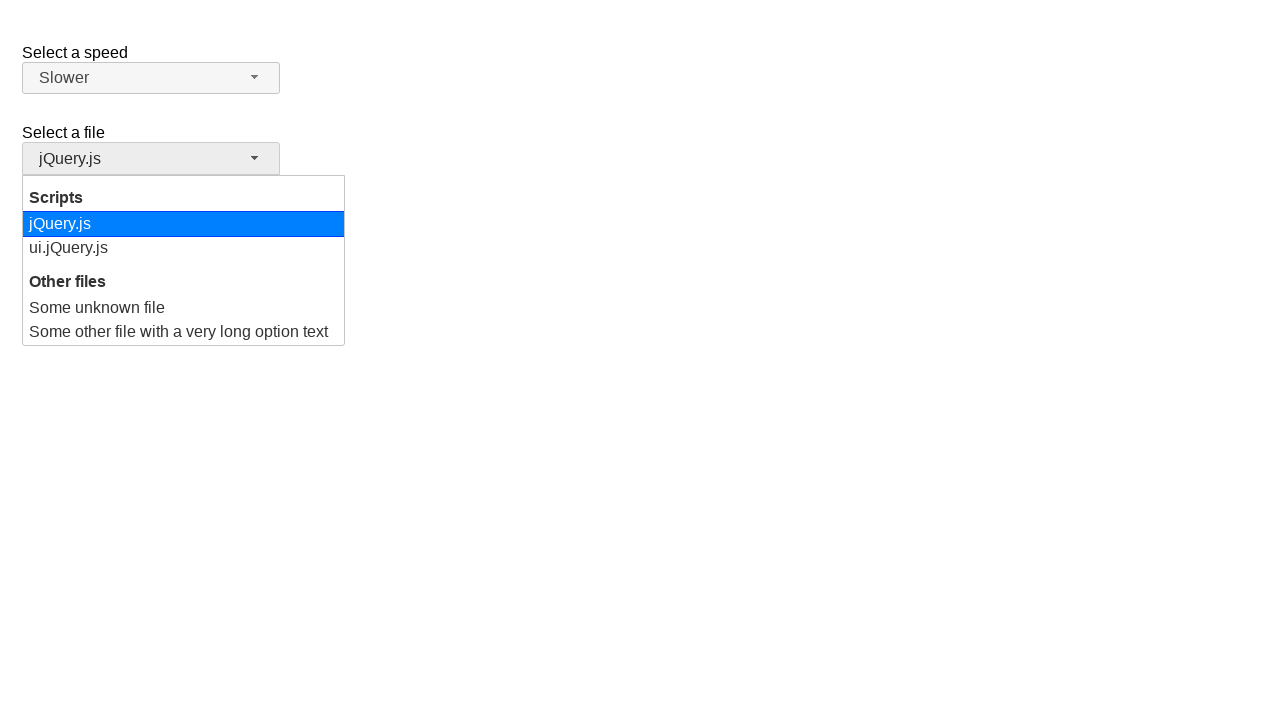

Selected 'ui.jQuery.js' option from files dropdown at (184, 248) on ul#files-menu div:has-text('ui.jQuery.js')
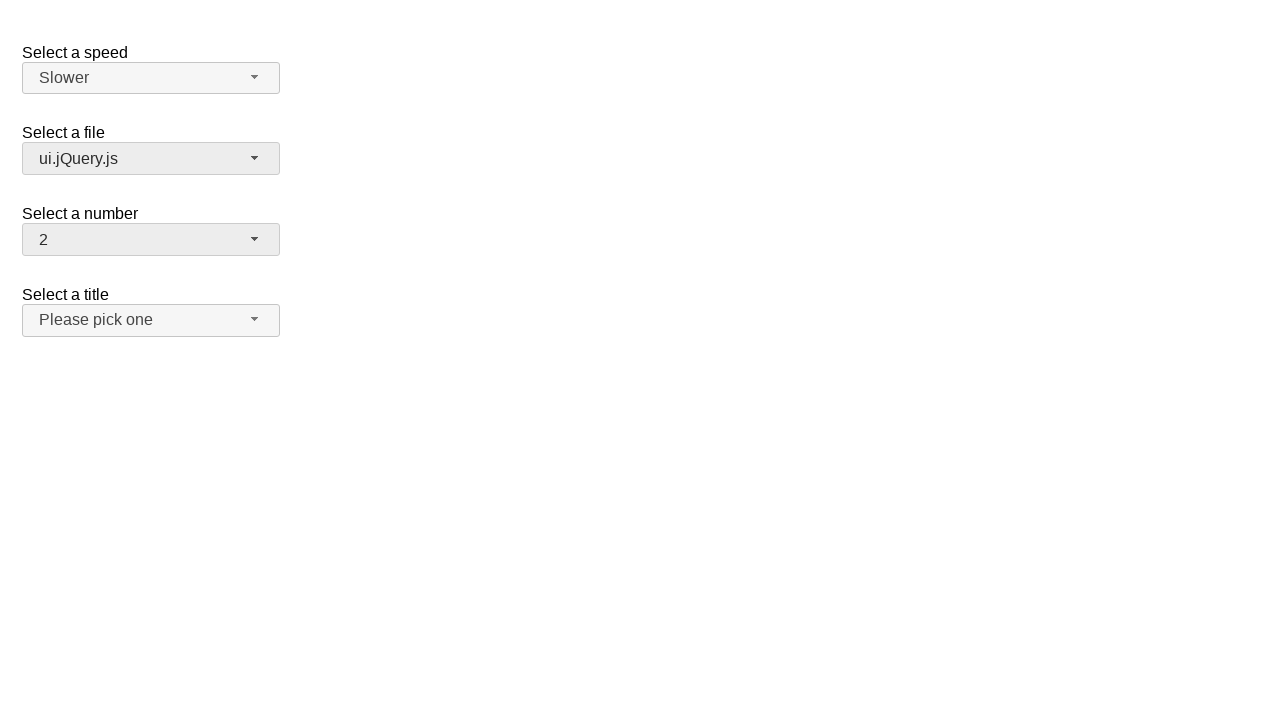

Verified 'ui.jQuery.js' was selected in files dropdown
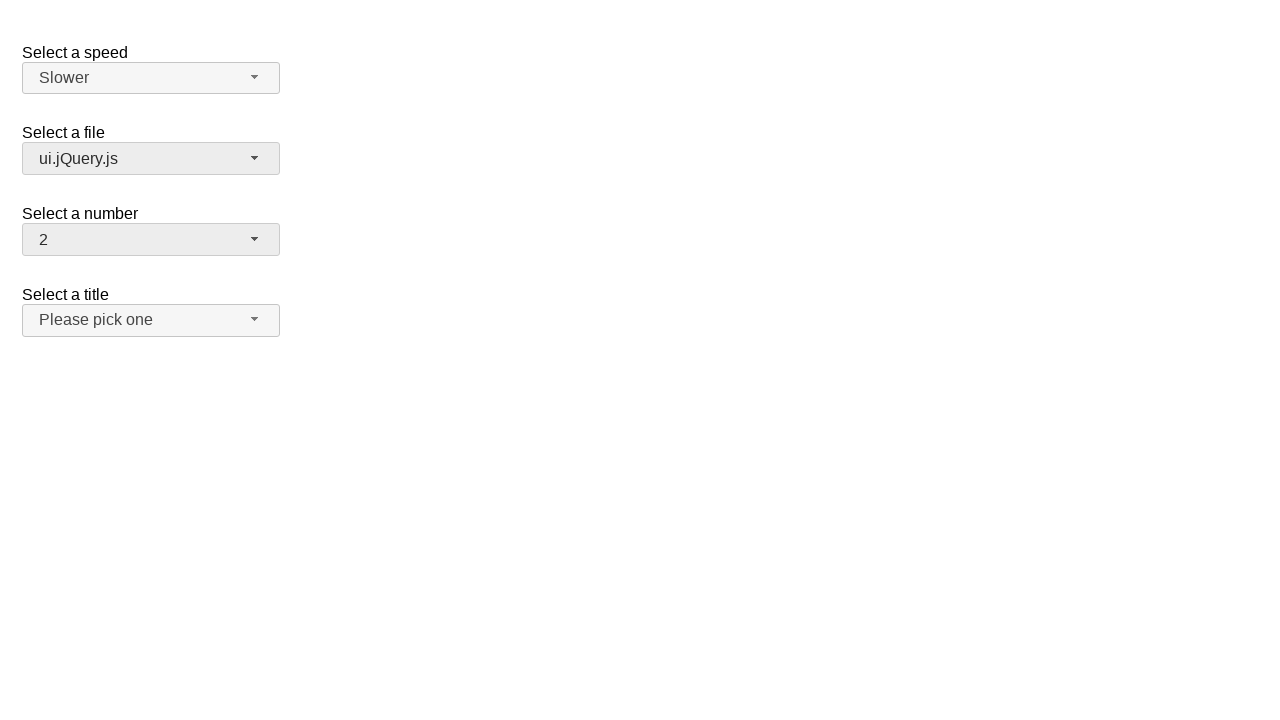

Clicked number dropdown button at (151, 240) on span#number-button
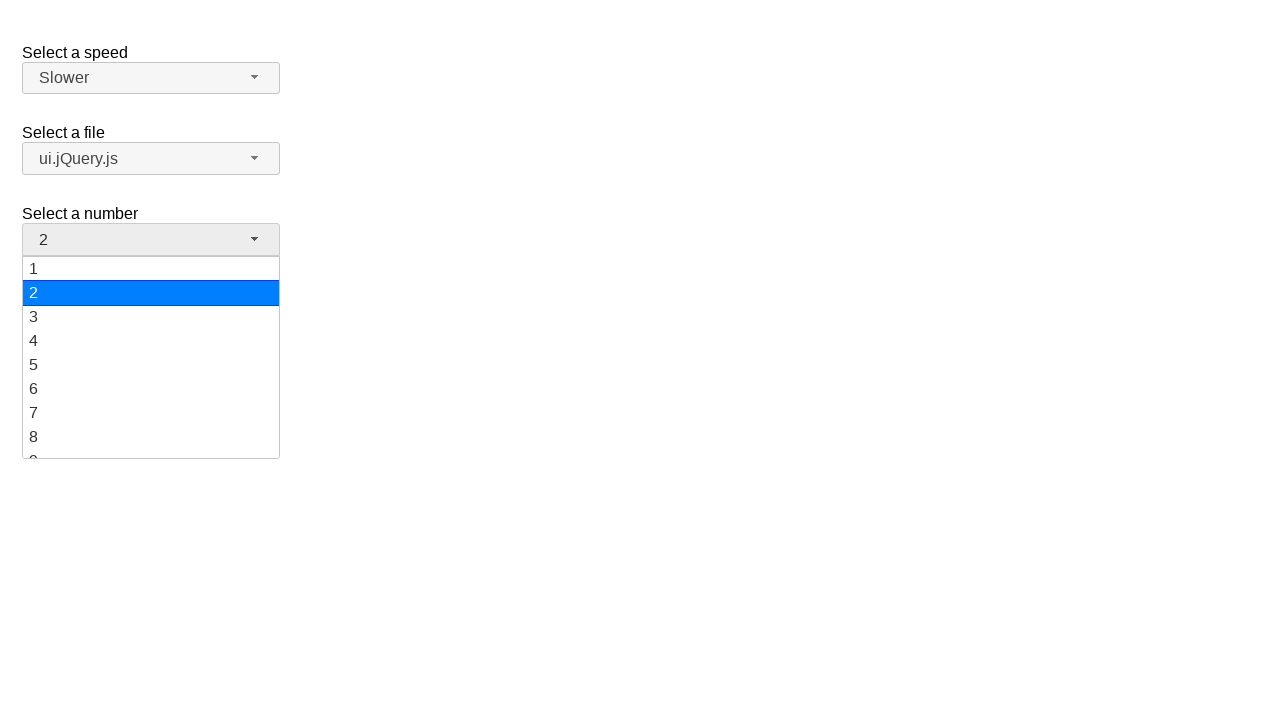

Number dropdown menu loaded
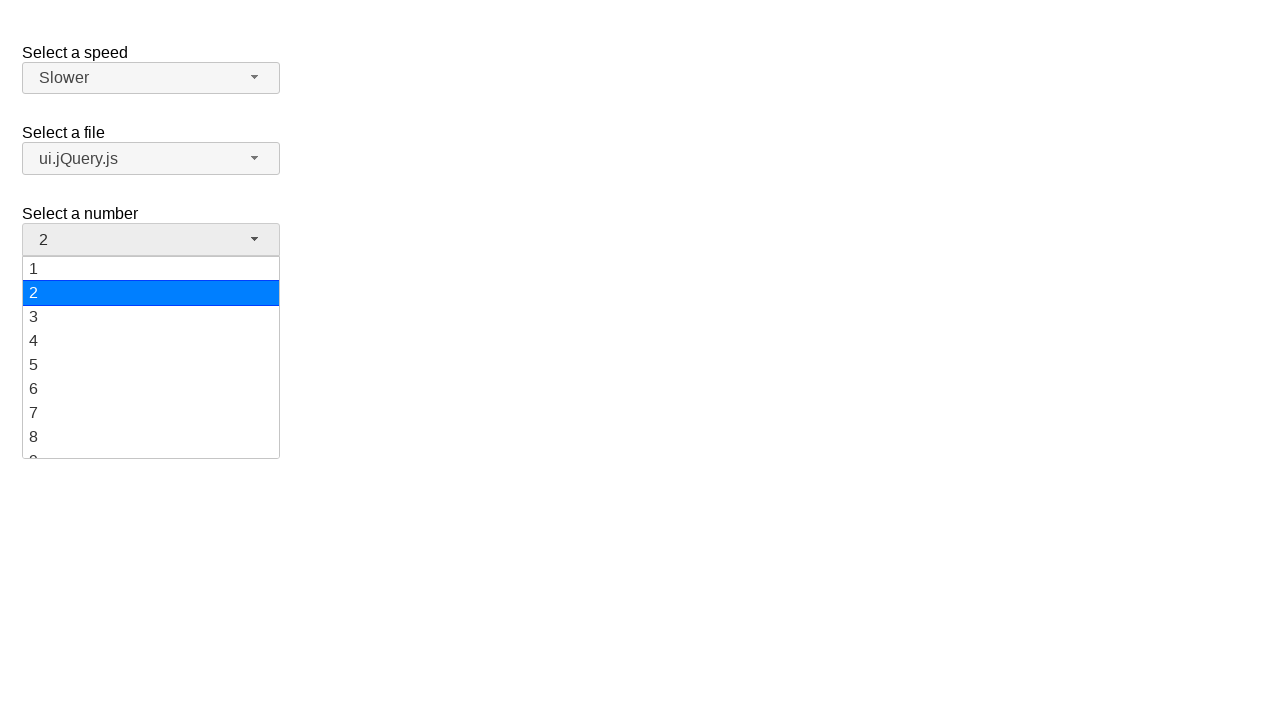

Selected '15' option from number dropdown at (151, 357) on ul#number-menu div:has-text('15')
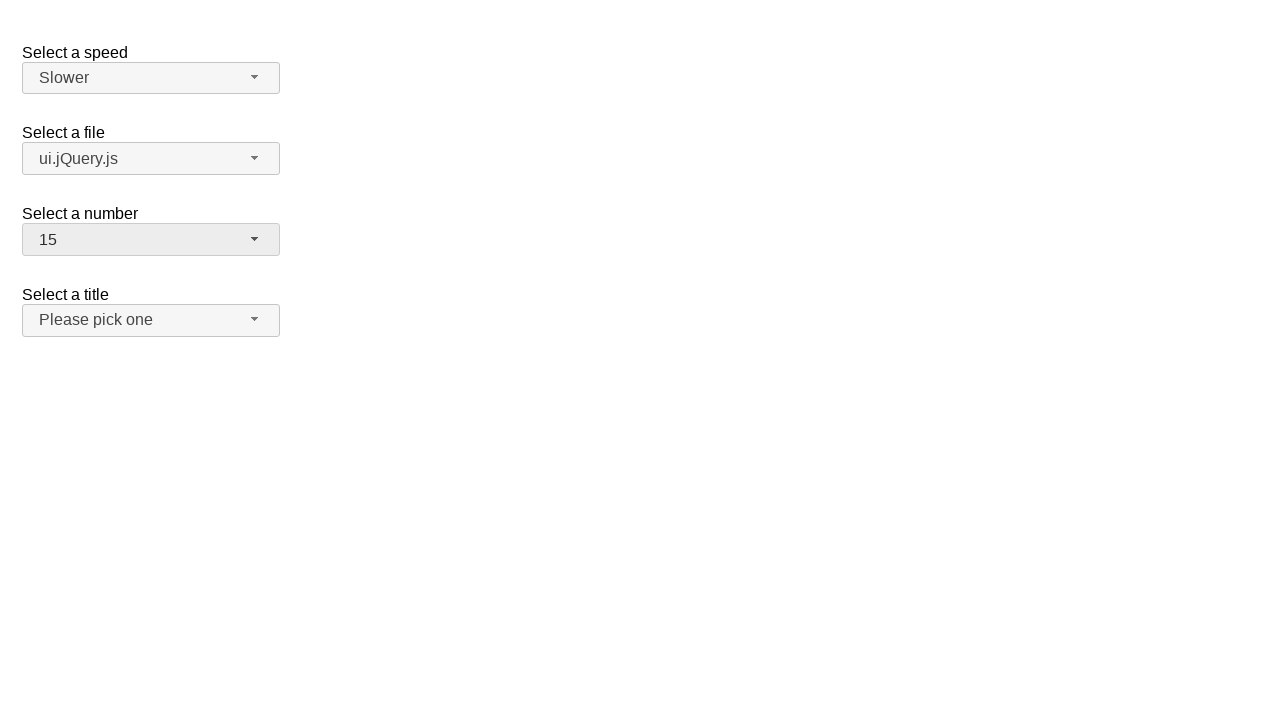

Verified '15' was selected in number dropdown
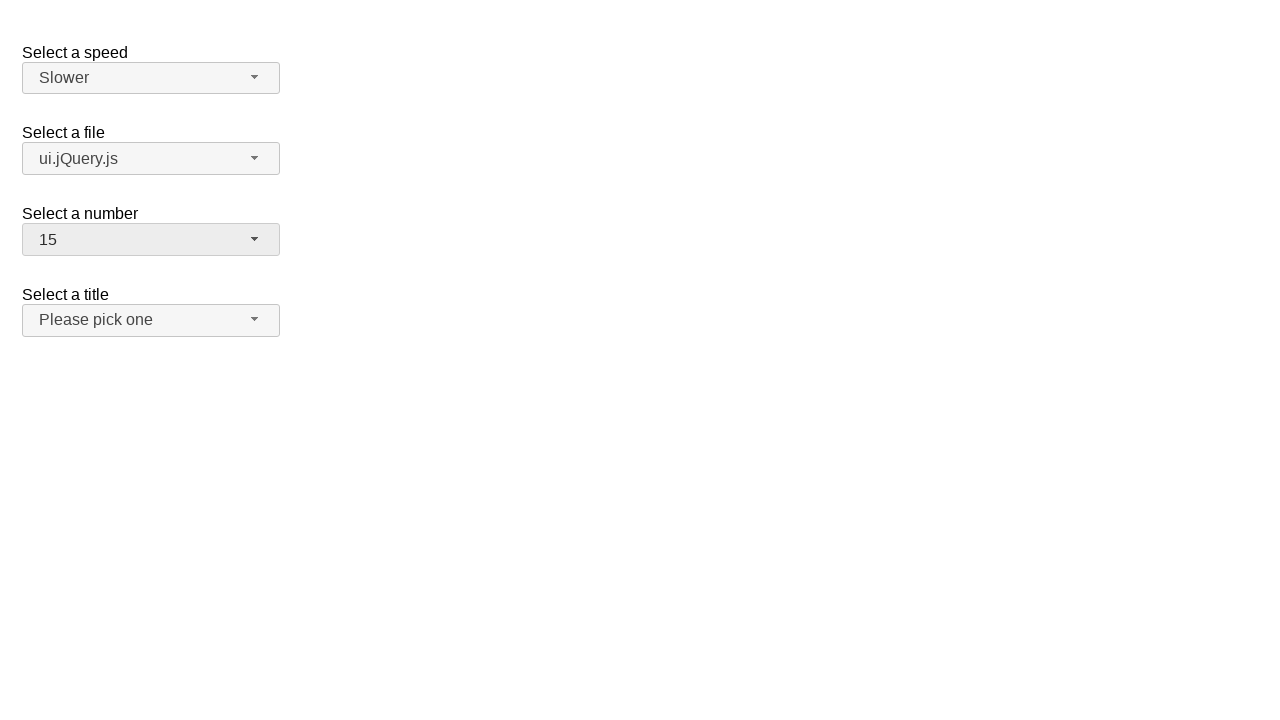

Clicked salutation dropdown button at (151, 320) on span#salutation-button
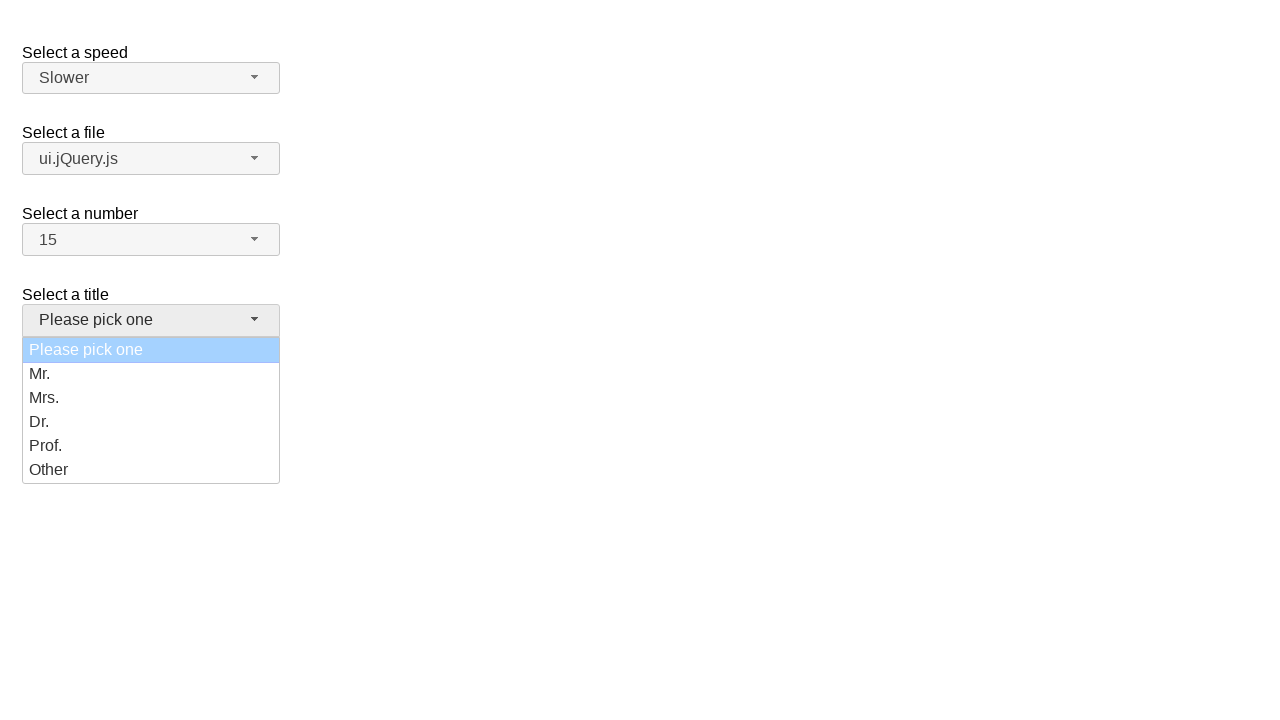

Salutation dropdown menu loaded
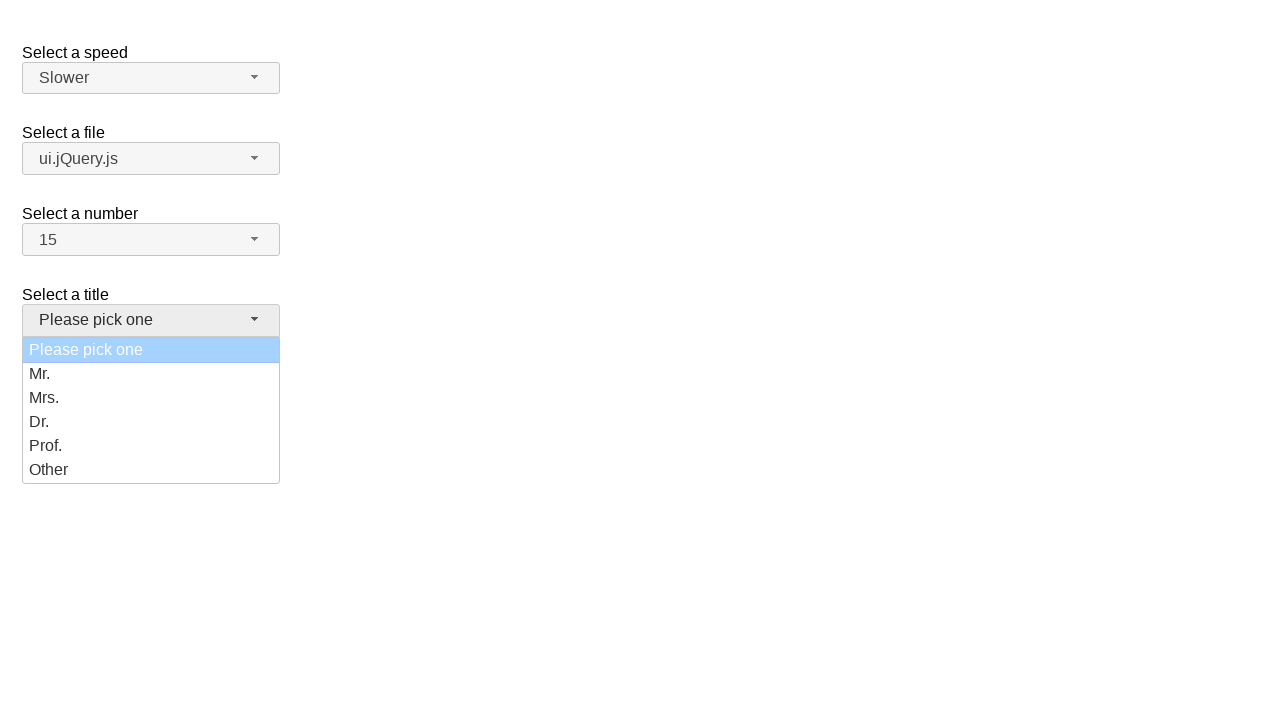

Selected 'Mr.' option from salutation dropdown at (151, 374) on ul#salutation-menu div:has-text('Mr.')
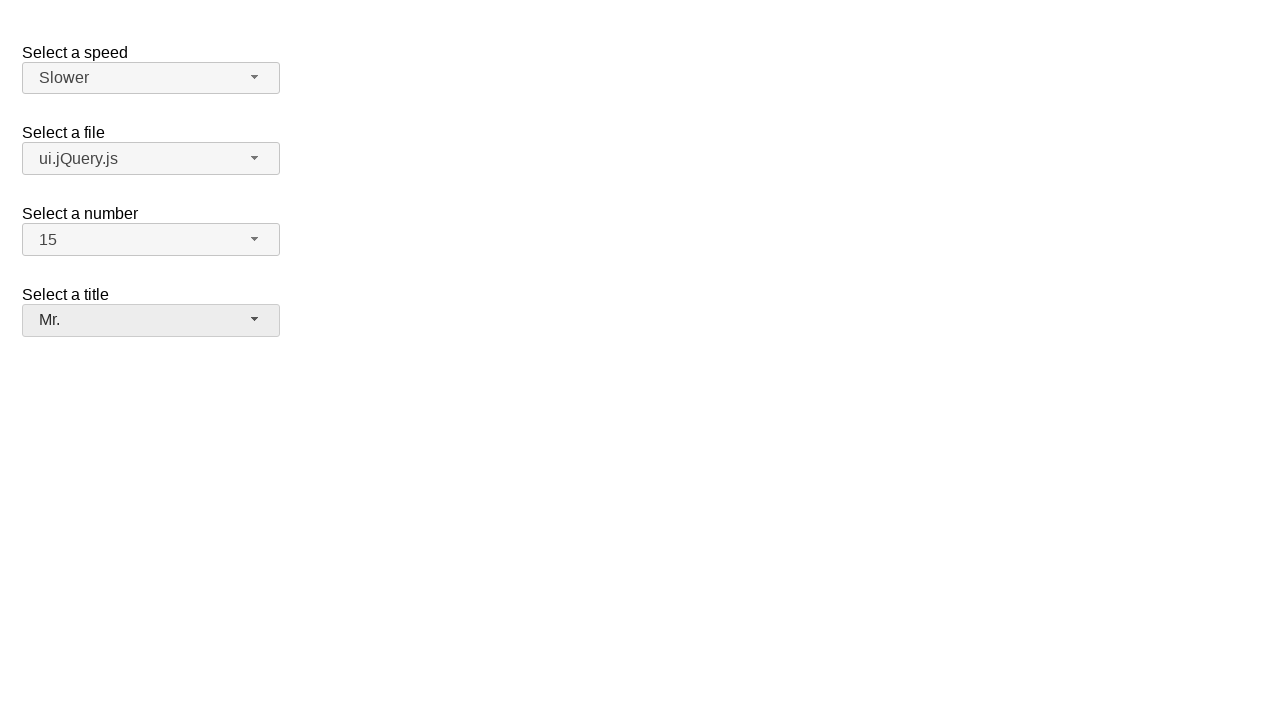

Verified 'Mr.' was selected in salutation dropdown
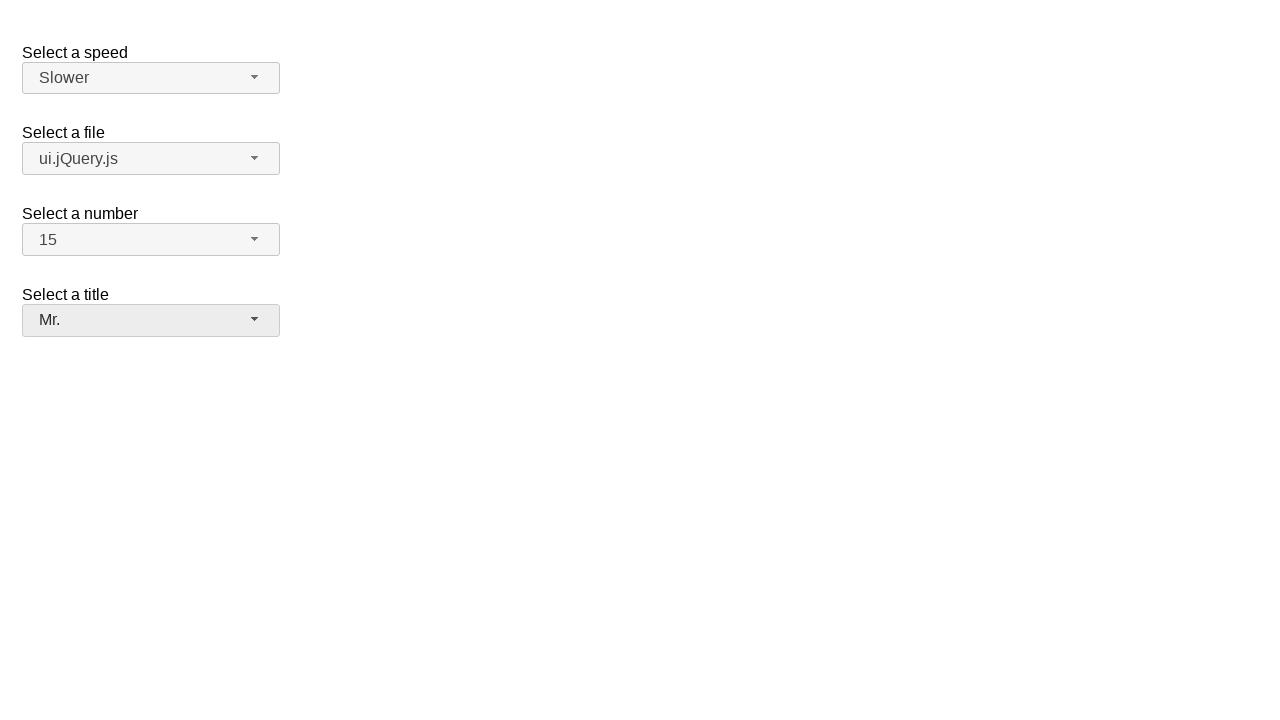

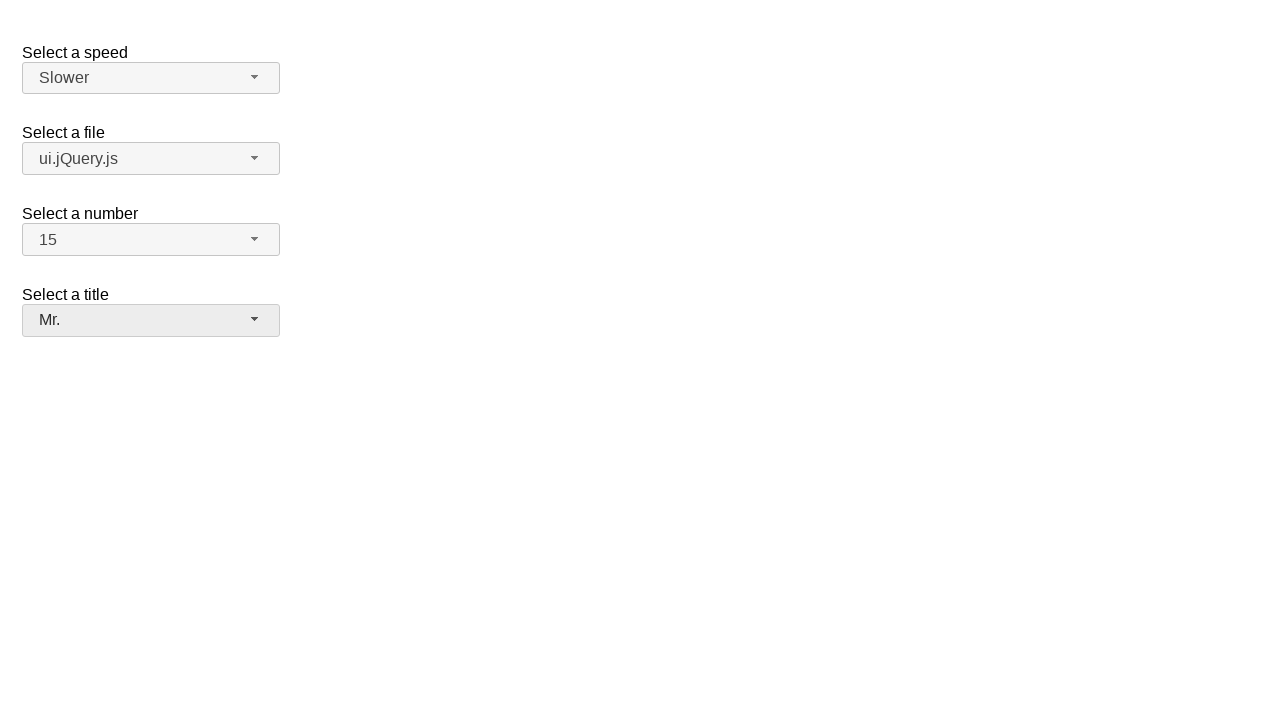